Fills out a registration form with first name, last name, and email, then submits and verifies successful registration message

Starting URL: http://suninjuly.github.io/registration1.html

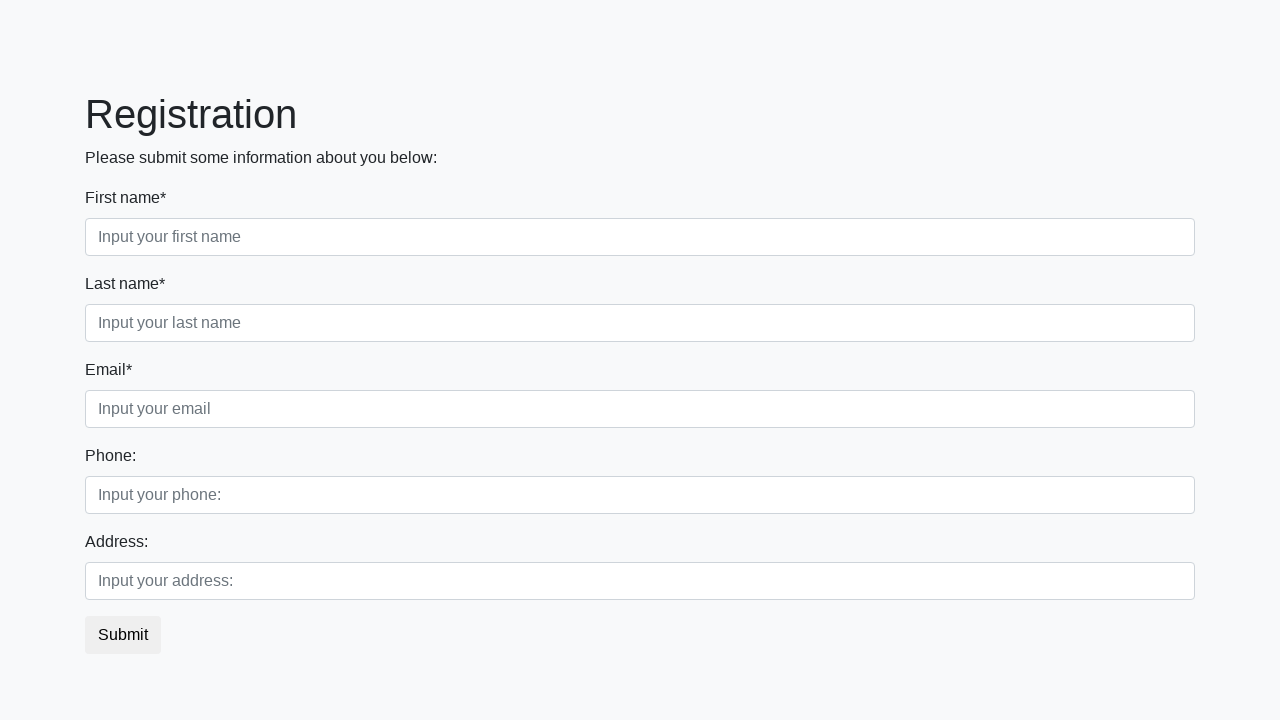

Filled first name field with 'John' on [placeholder='Input your first name']
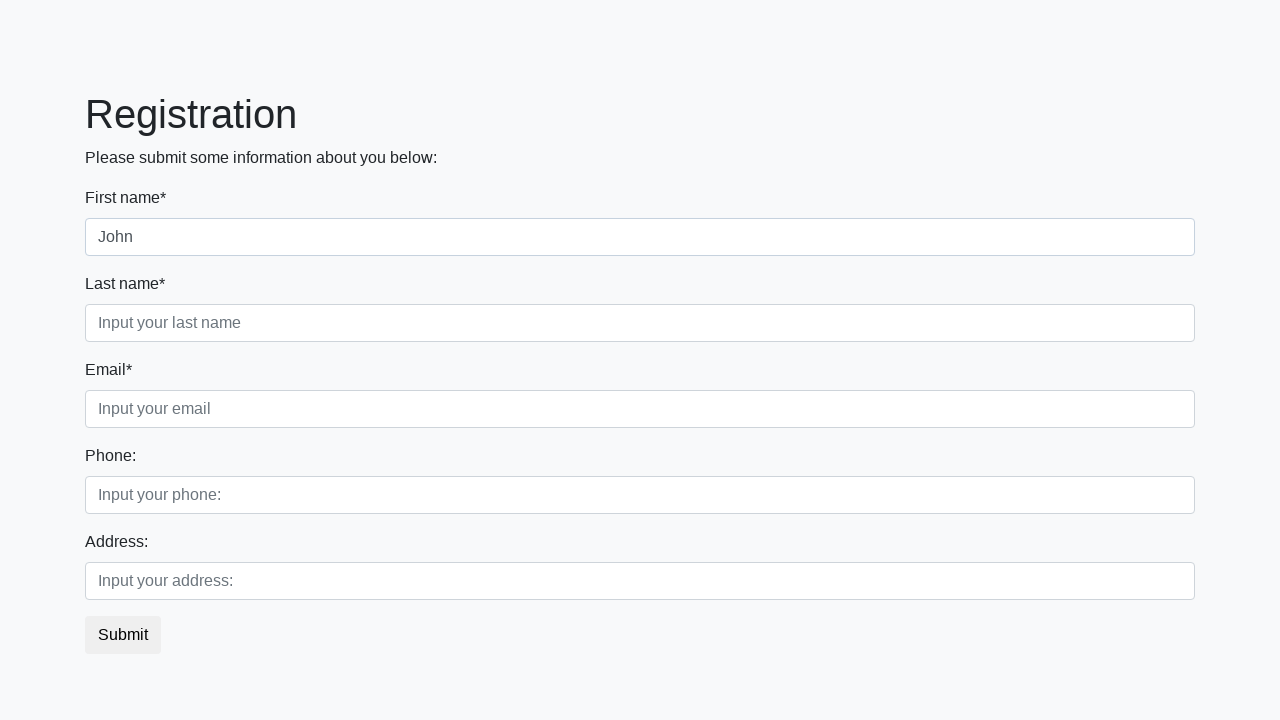

Filled last name field with 'Smith' on [placeholder='Input your last name']
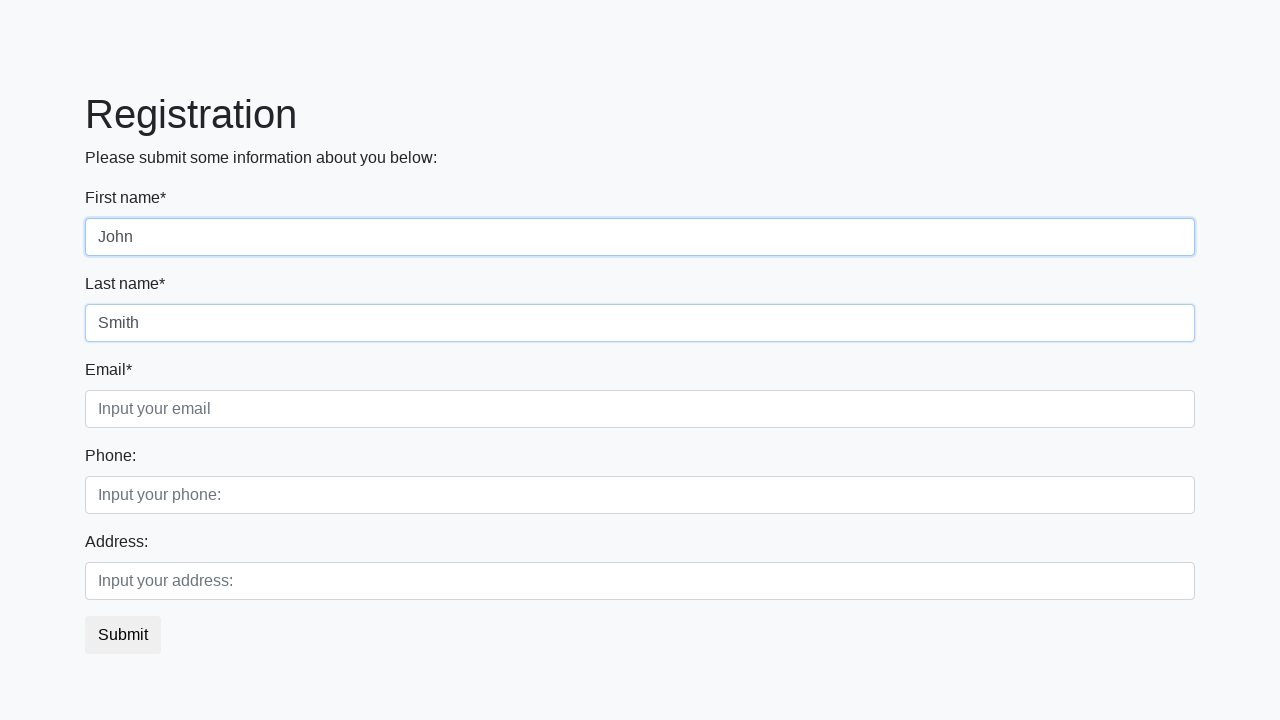

Filled email field with 'john.smith@example.com' on [placeholder='Input your email']
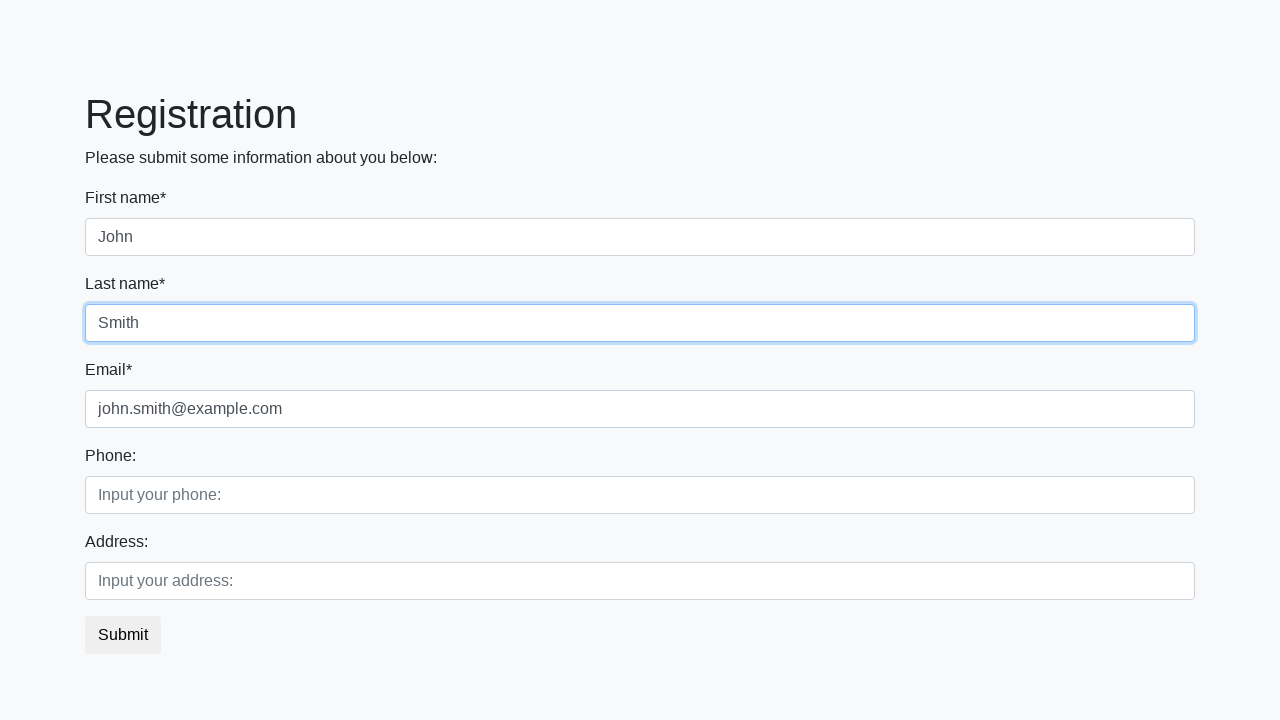

Clicked submit button to register at (123, 635) on button.btn
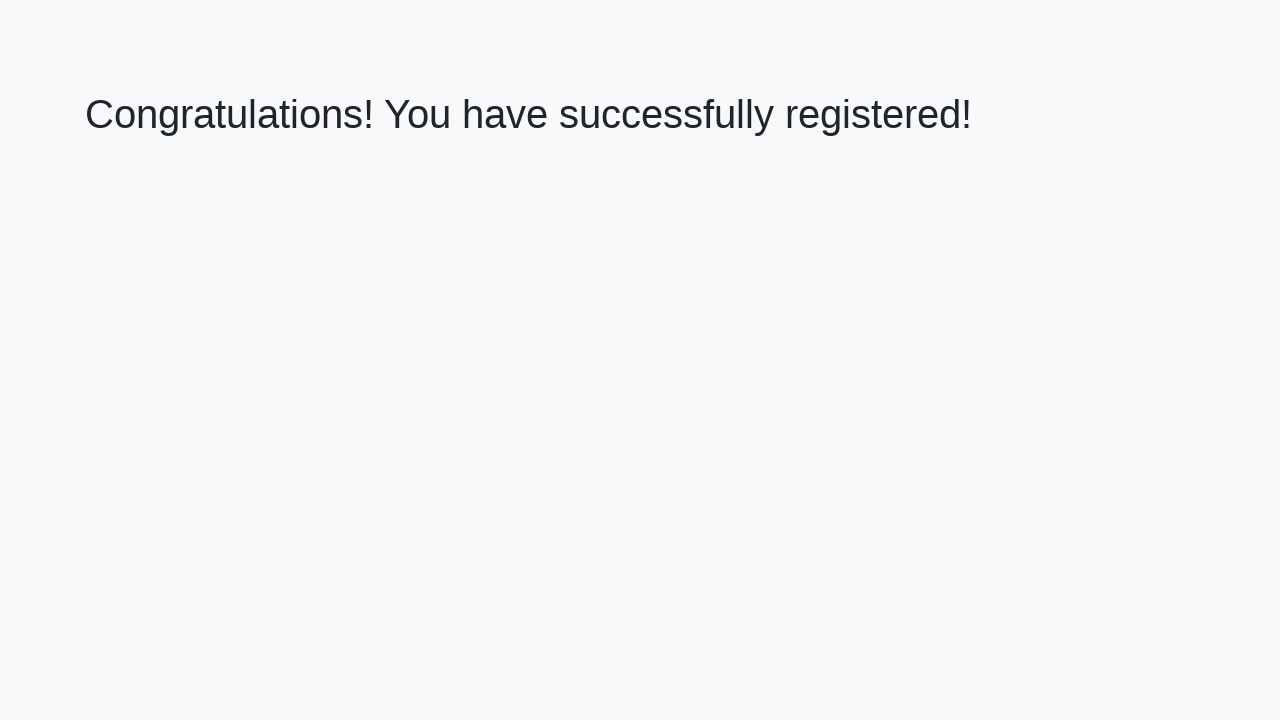

Success message appeared
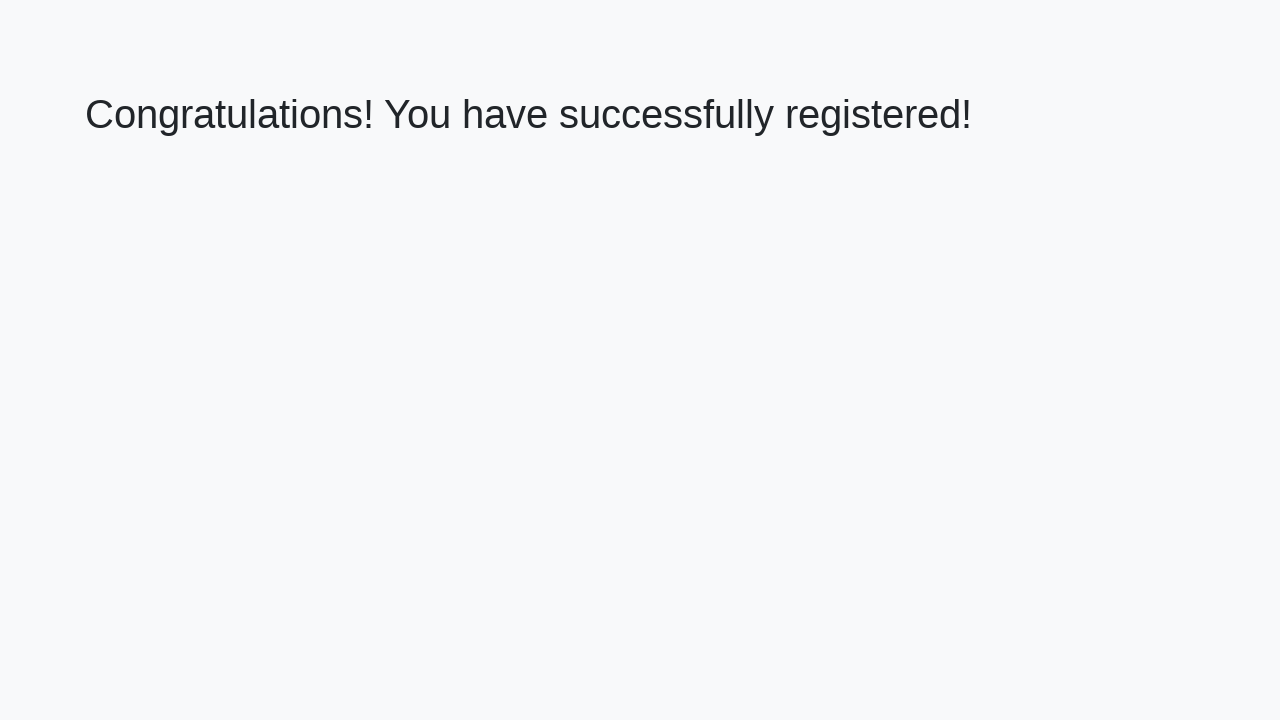

Retrieved success message text
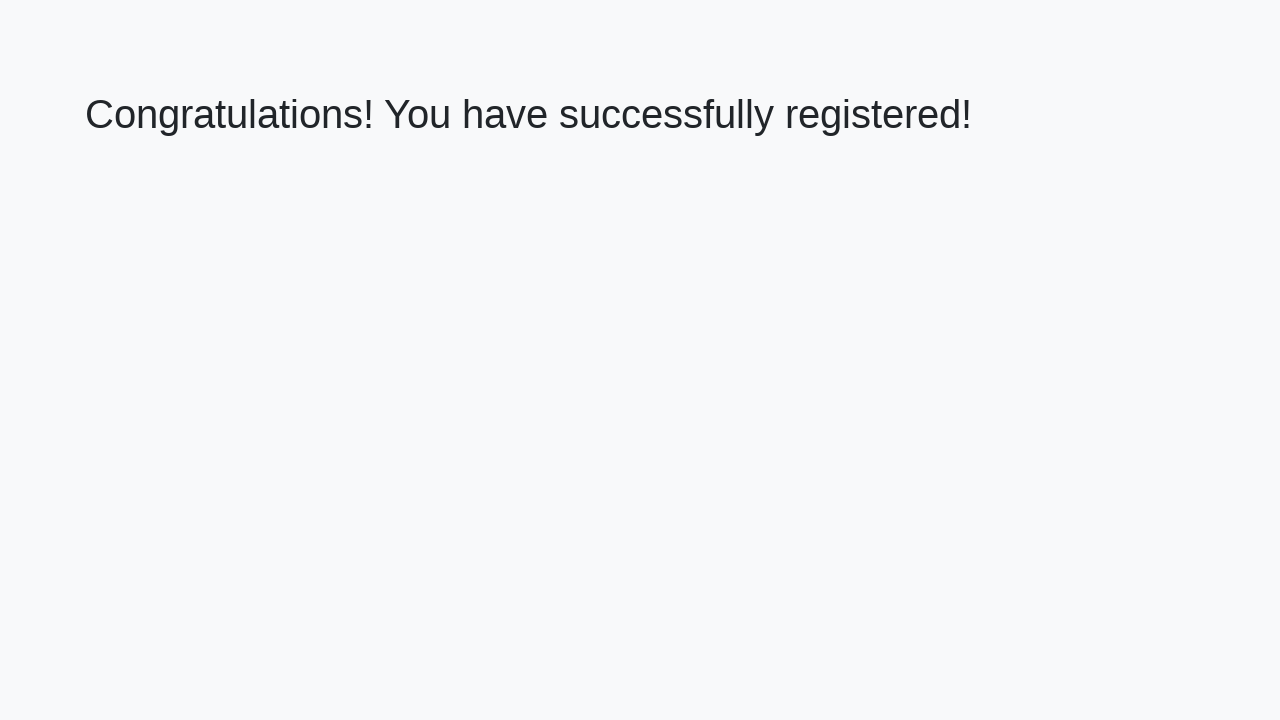

Verified success message equals 'Congratulations! You have successfully registered!'
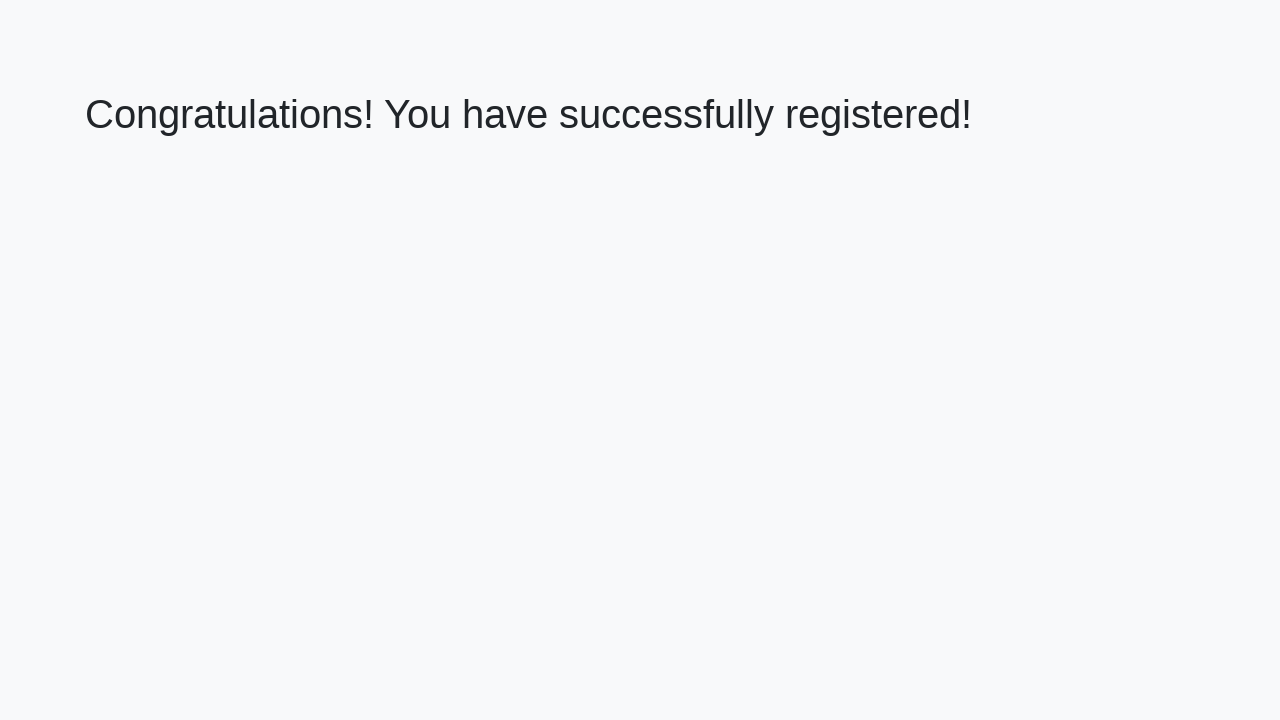

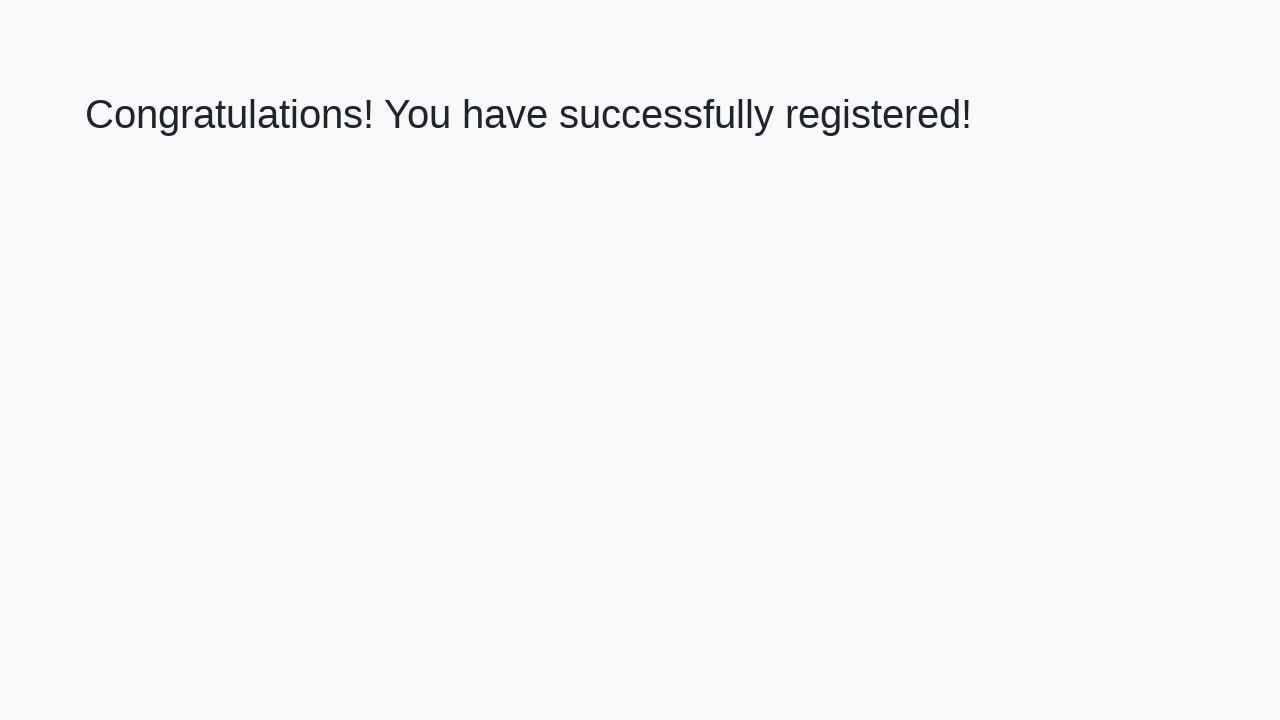